Fills out a practice form by entering name, email, password, selecting checkboxes and dropdown options

Starting URL: https://rahulshettyacademy.com/angularpractice/

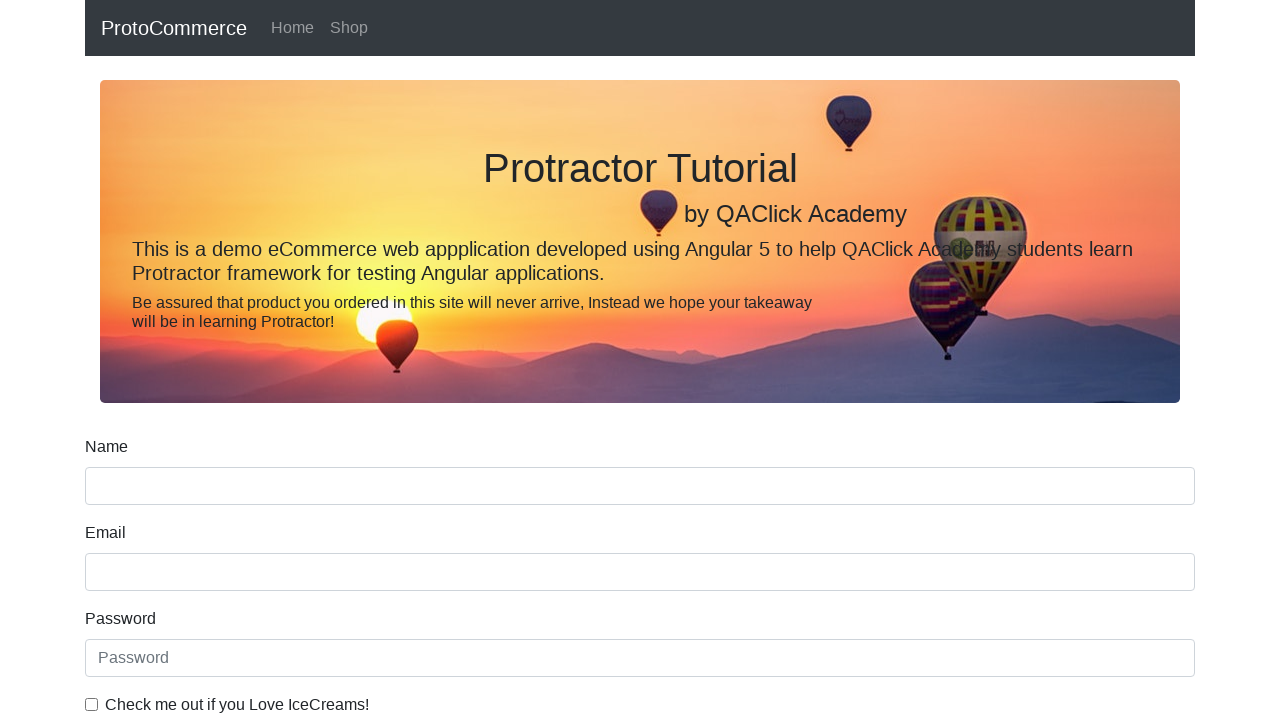

Filled name field with 'John' on //form//input[@name='name']
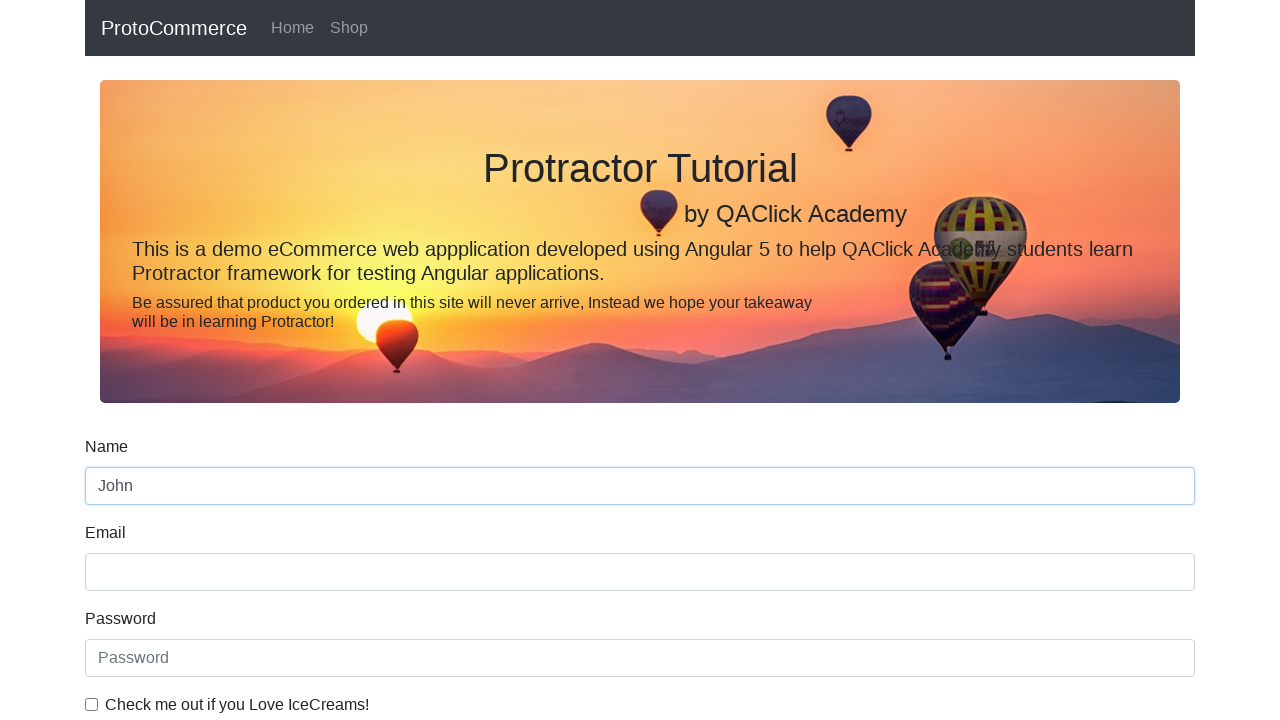

Filled email field with 'testuser2024@example.com' on //input[@name='email']
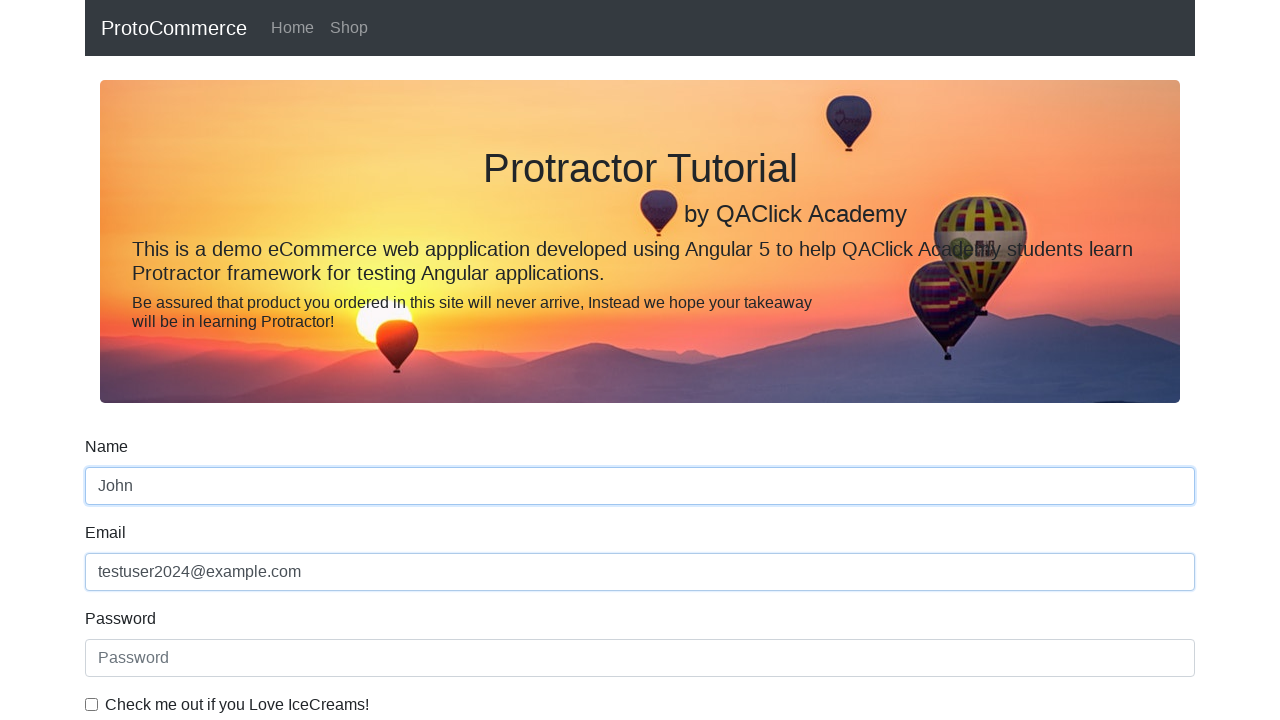

Filled password field with 'SecurePass#2024' on //input[@placeholder='Password']
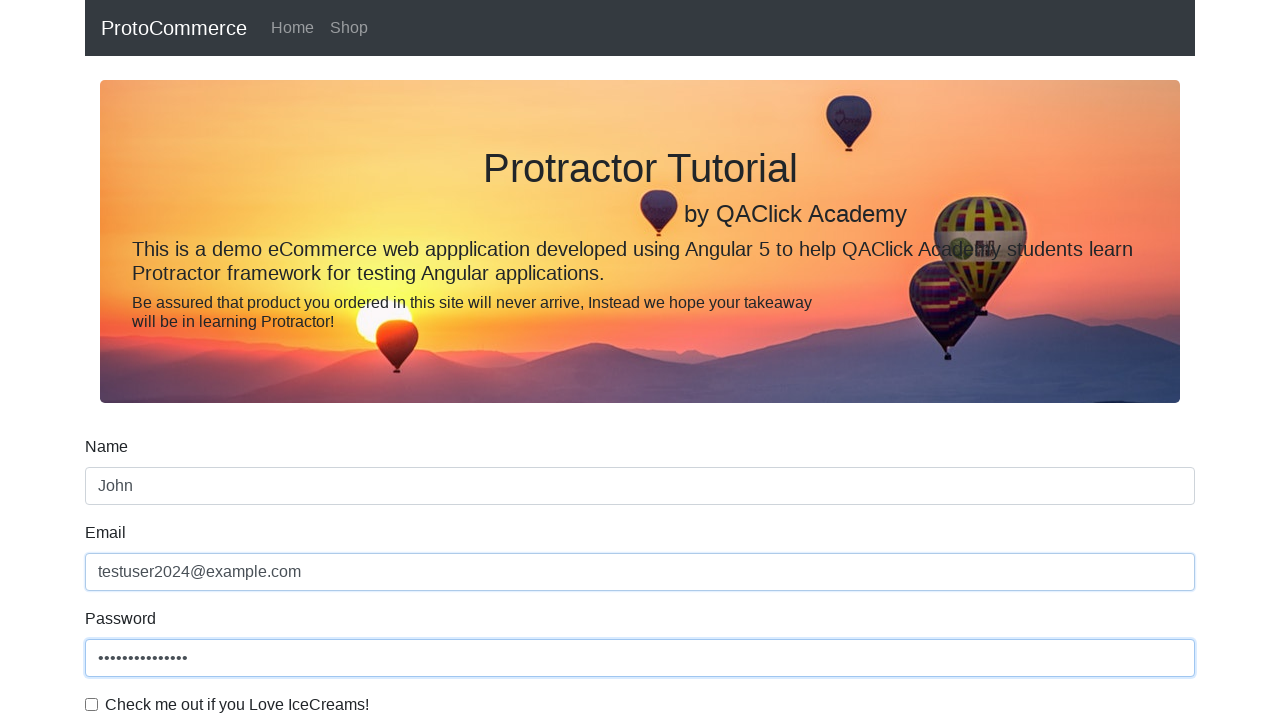

Clicked example checkbox at (92, 704) on xpath=//input[@id='exampleCheck1']
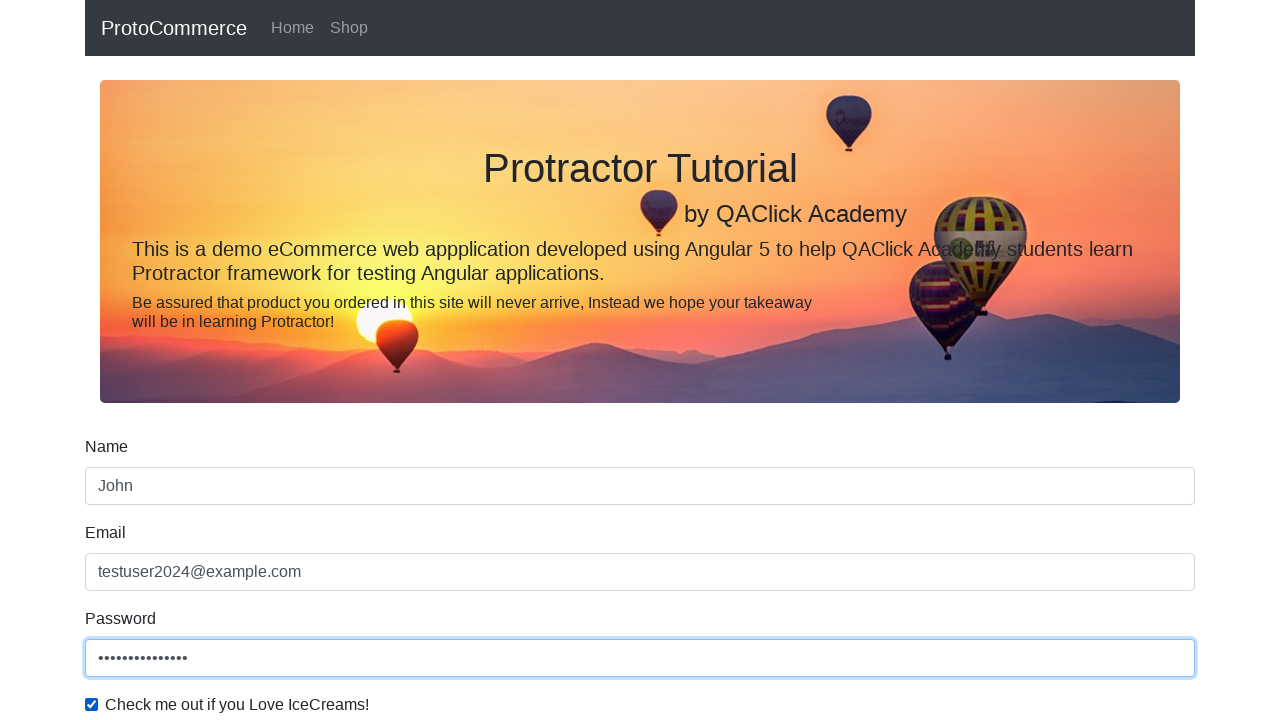

Selected 'Female' option from dropdown on #exampleFormControlSelect1
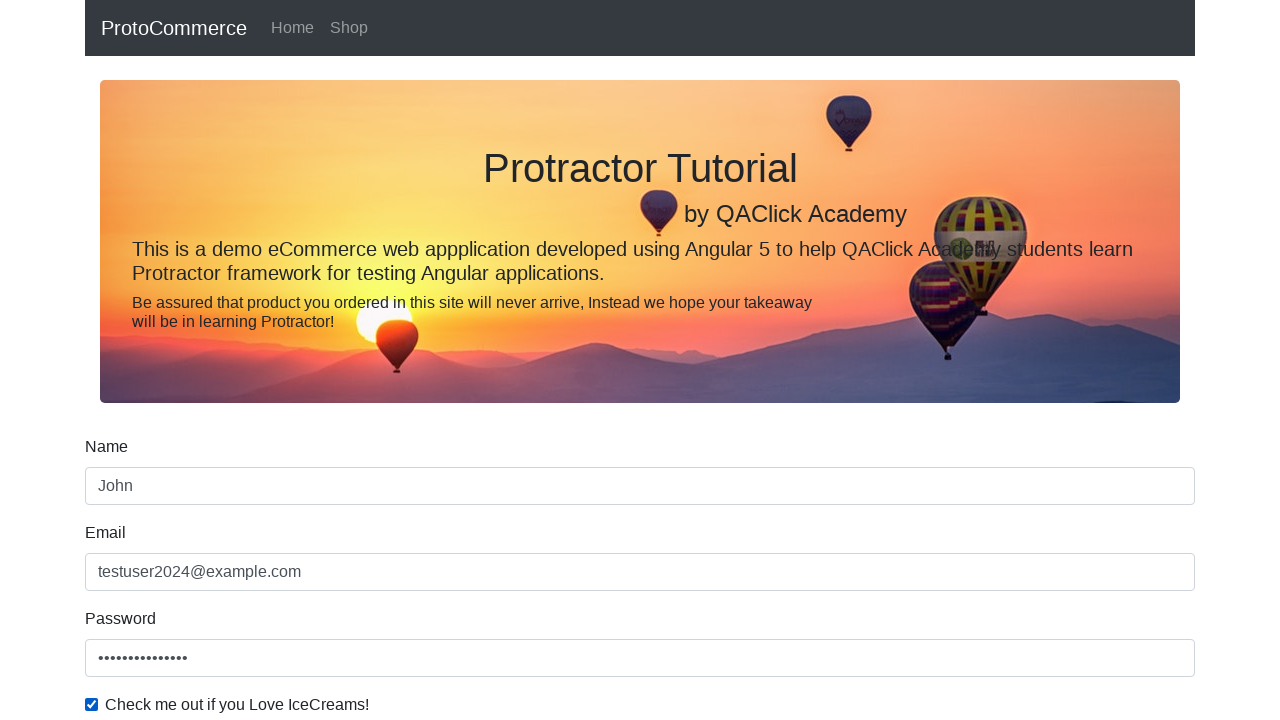

Selected 'Student' radio button at (238, 360) on #inlineRadio1
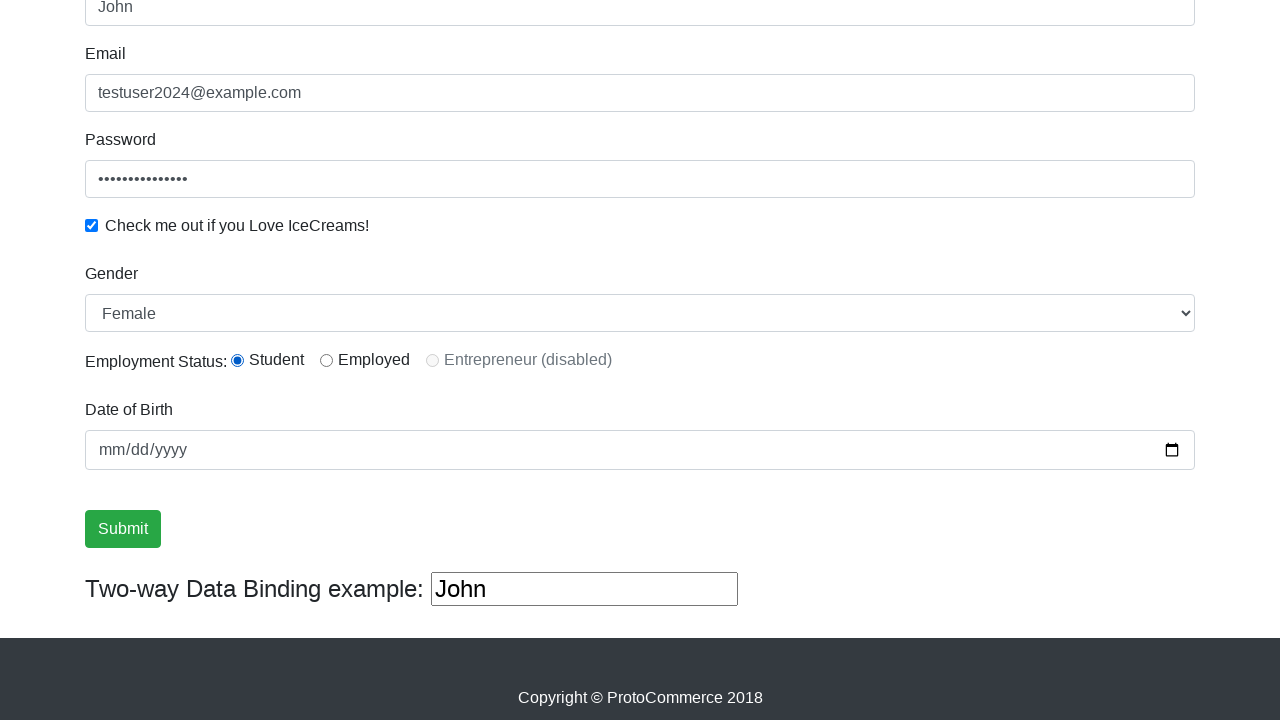

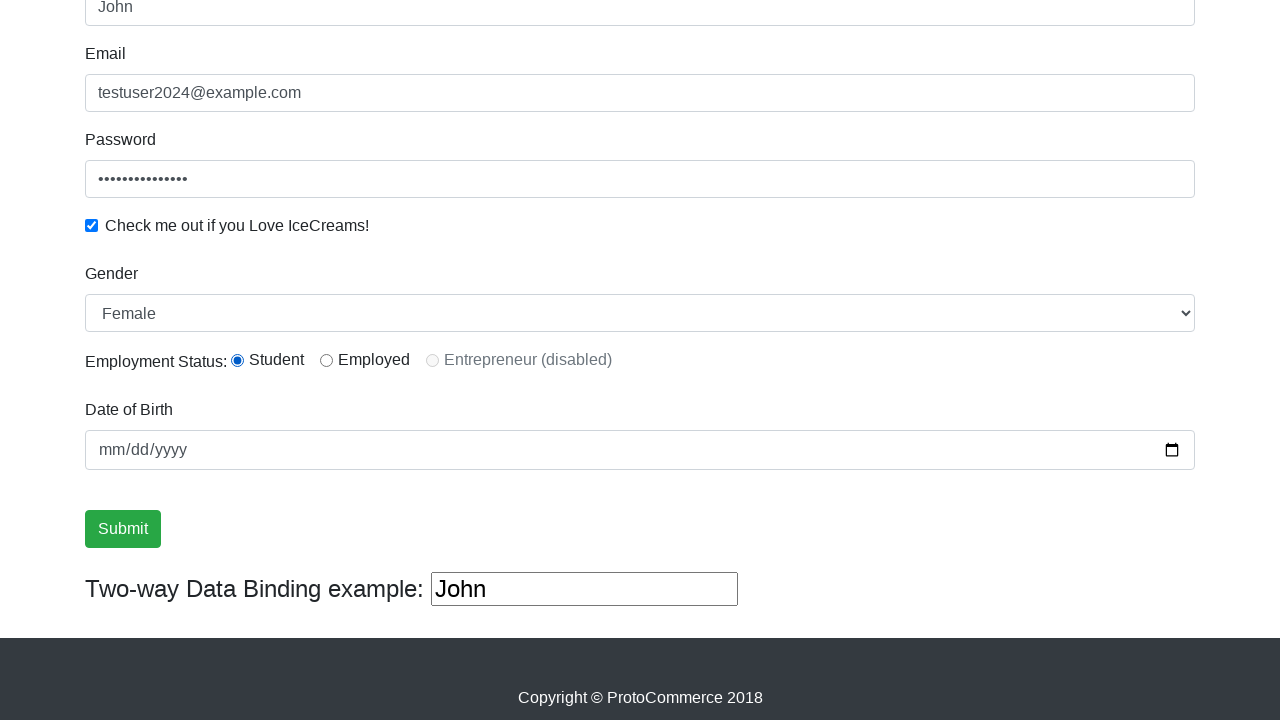